Tests JavaScript prompt alert functionality by switching to an iframe, triggering a prompt dialog, entering text, and accepting it

Starting URL: https://www.w3schools.com/jsref/tryit.asp?filename=tryjsref_prompt

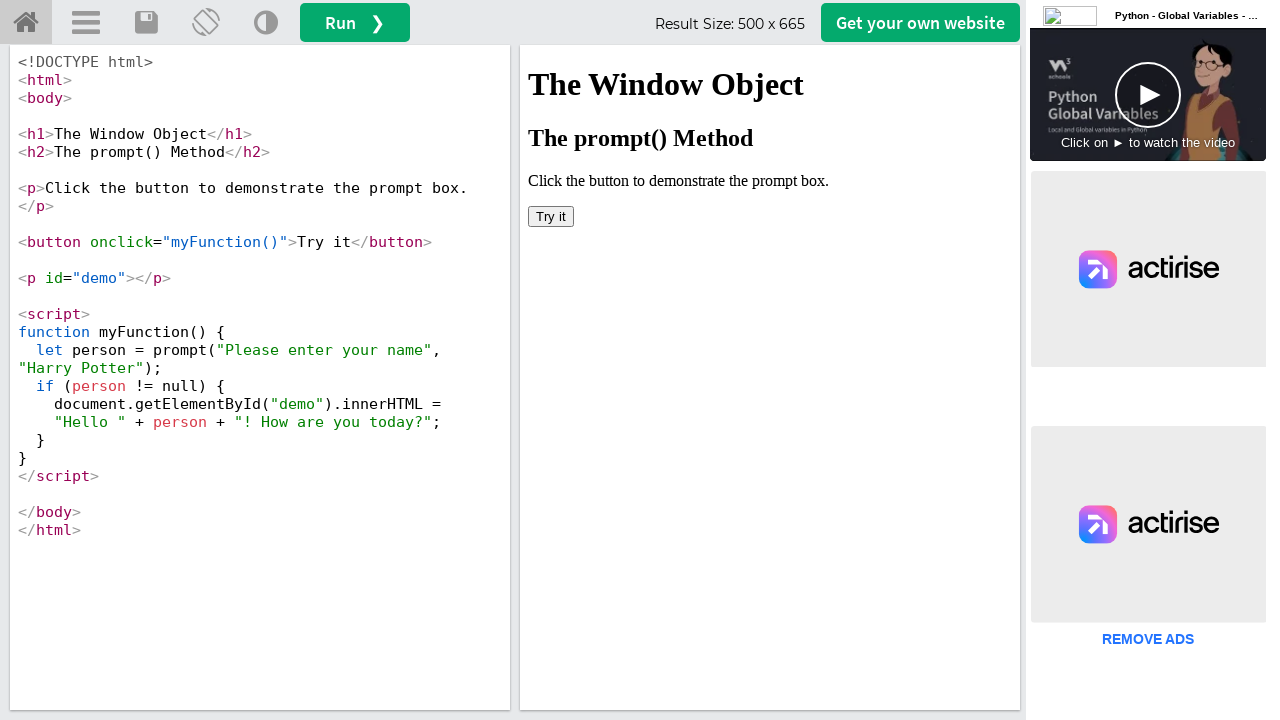

Located iframe with ID 'iframeResult'
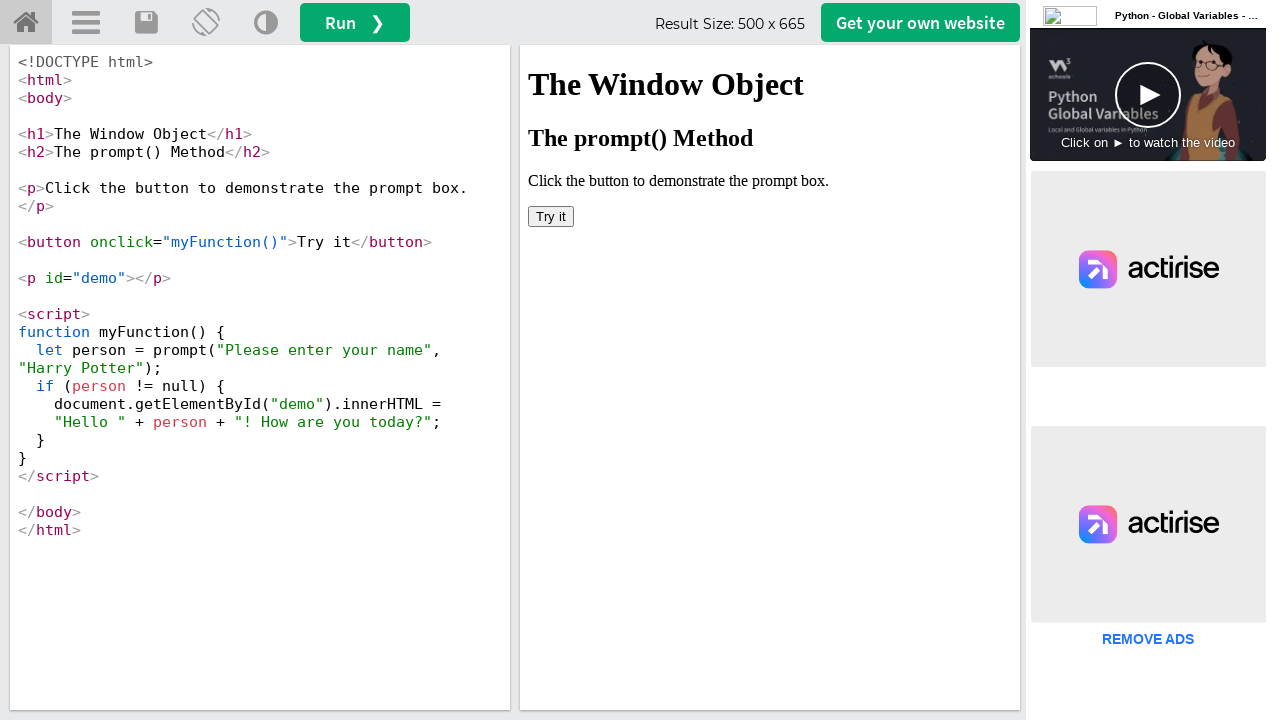

Clicked 'Try it' button to trigger prompt dialog at (551, 216) on #iframeResult >> internal:control=enter-frame >> button[onclick='myFunction()']
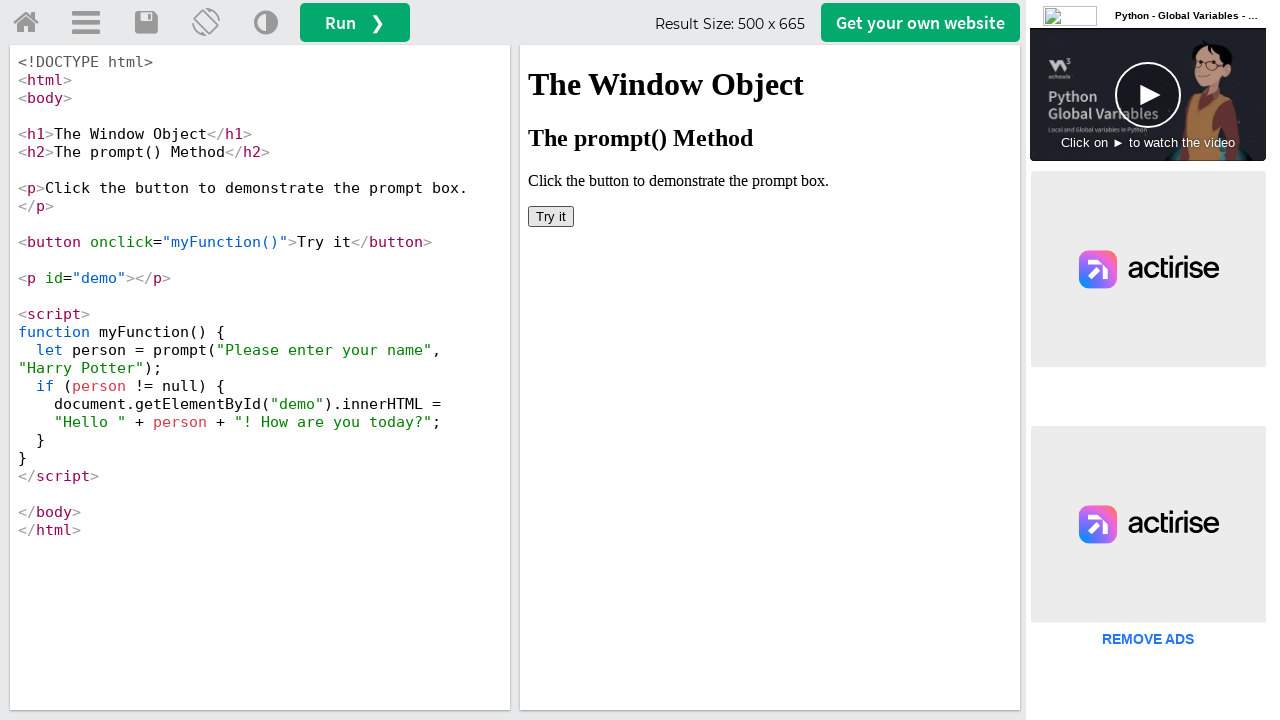

Set up dialog handler to accept prompt with text 'TestUser123'
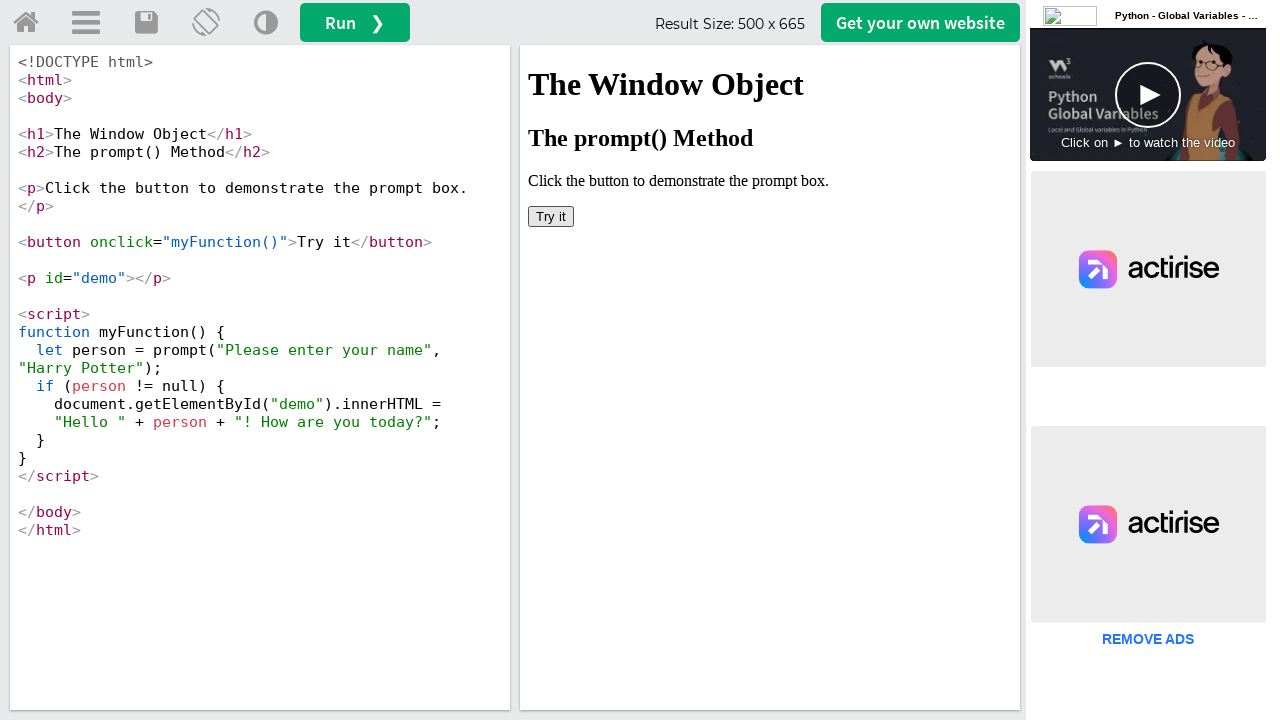

Clicked button again to trigger prompt with handler ready at (551, 216) on #iframeResult >> internal:control=enter-frame >> button[onclick='myFunction()']
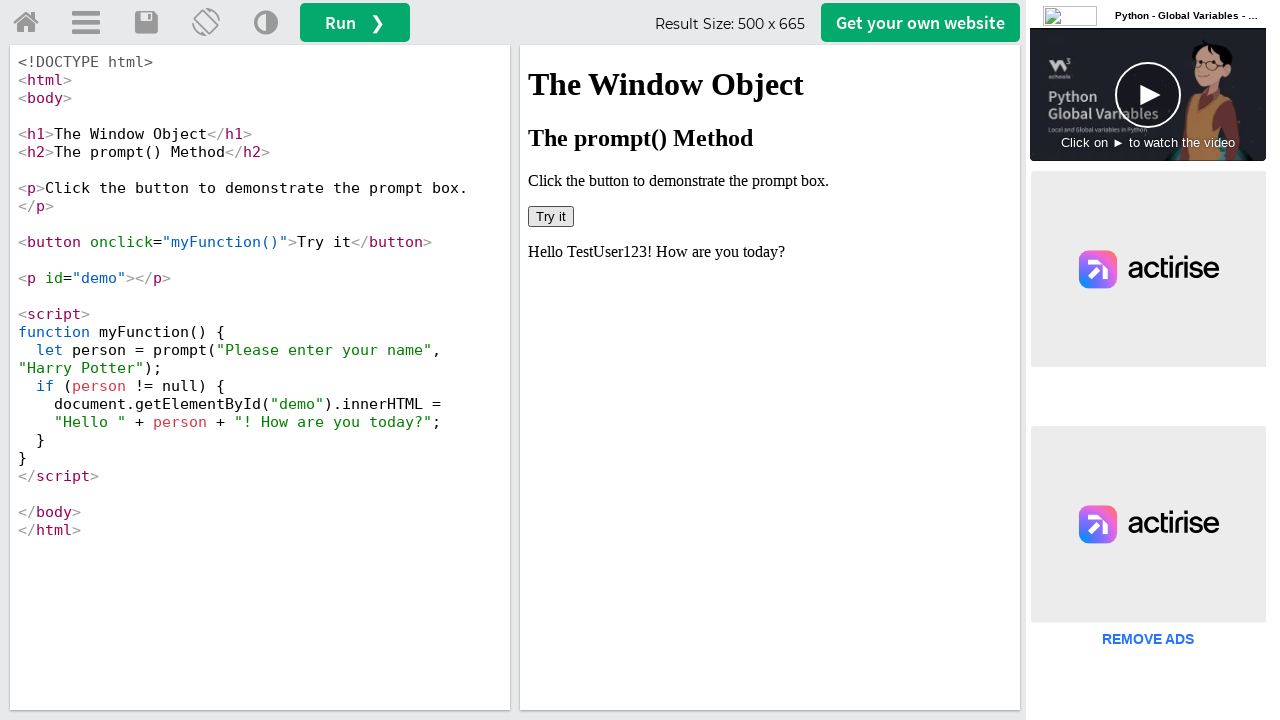

Verified result text element is displayed
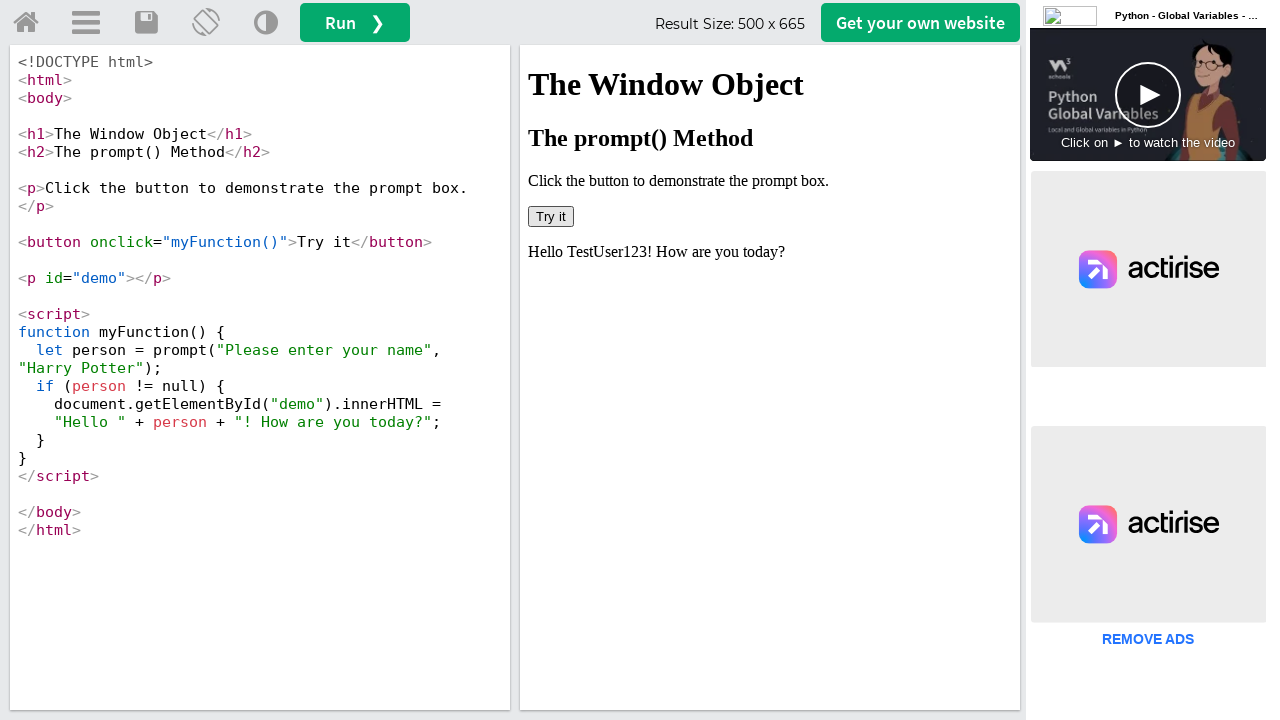

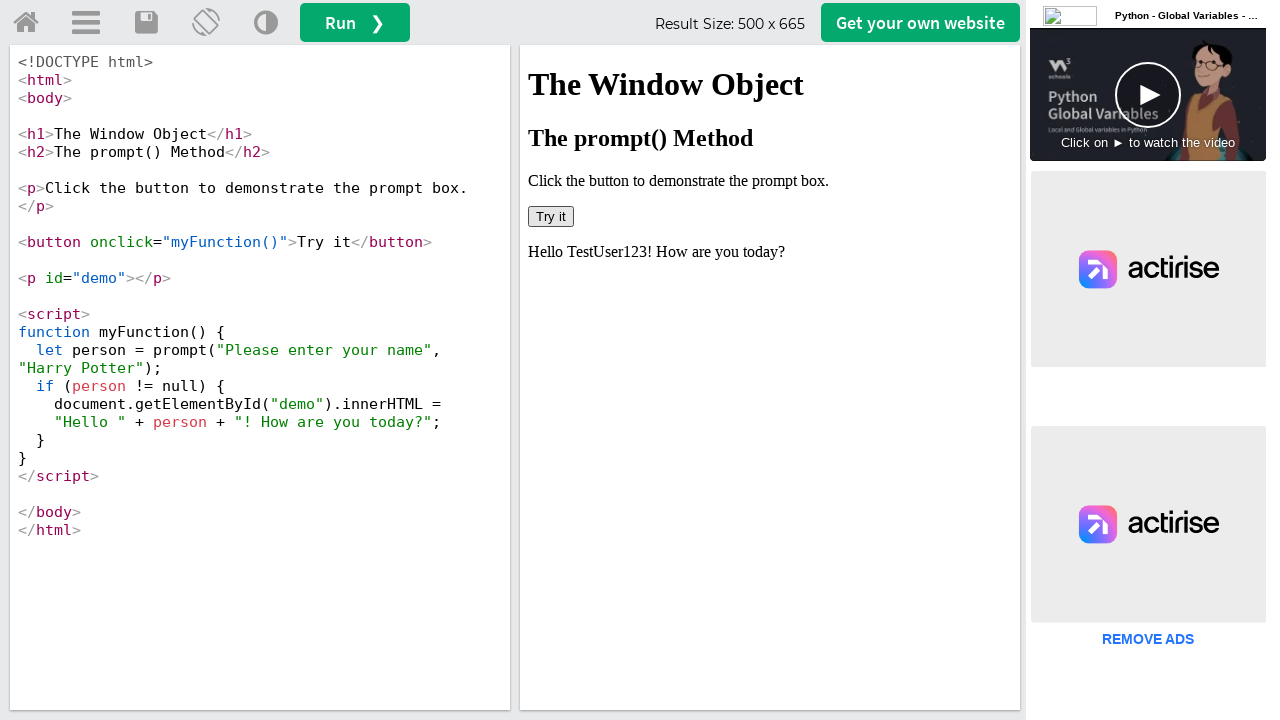